Tests filling an input field using placeholder-based locator

Starting URL: https://www.qa-practice.com/elements/input/simple

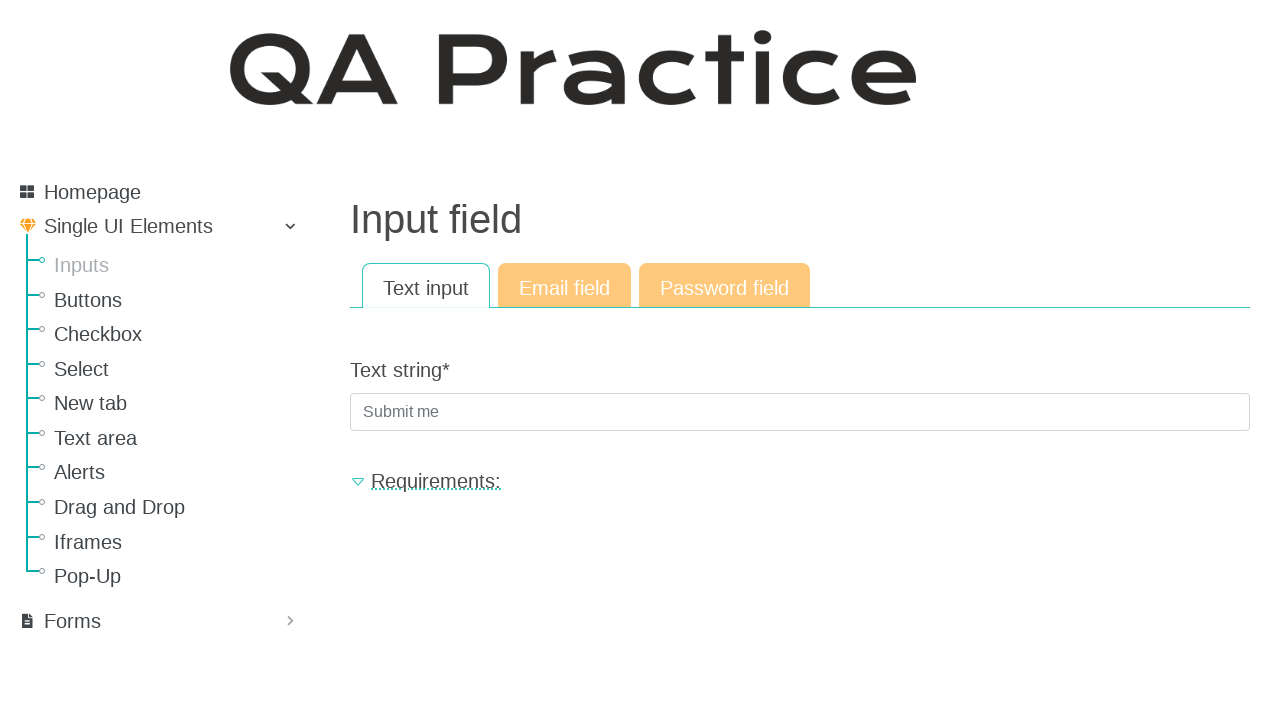

Filled input field with placeholder 'Submit me' with 'test input value' on internal:attr=[placeholder="Submit me"i]
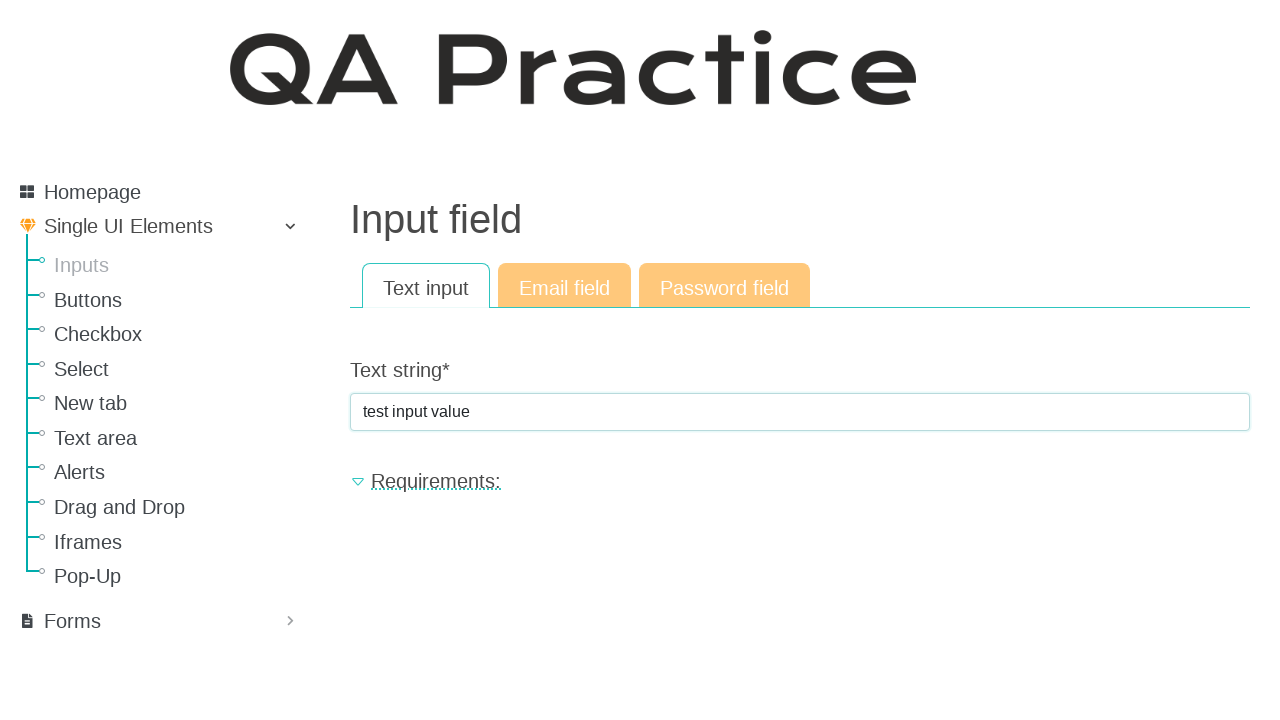

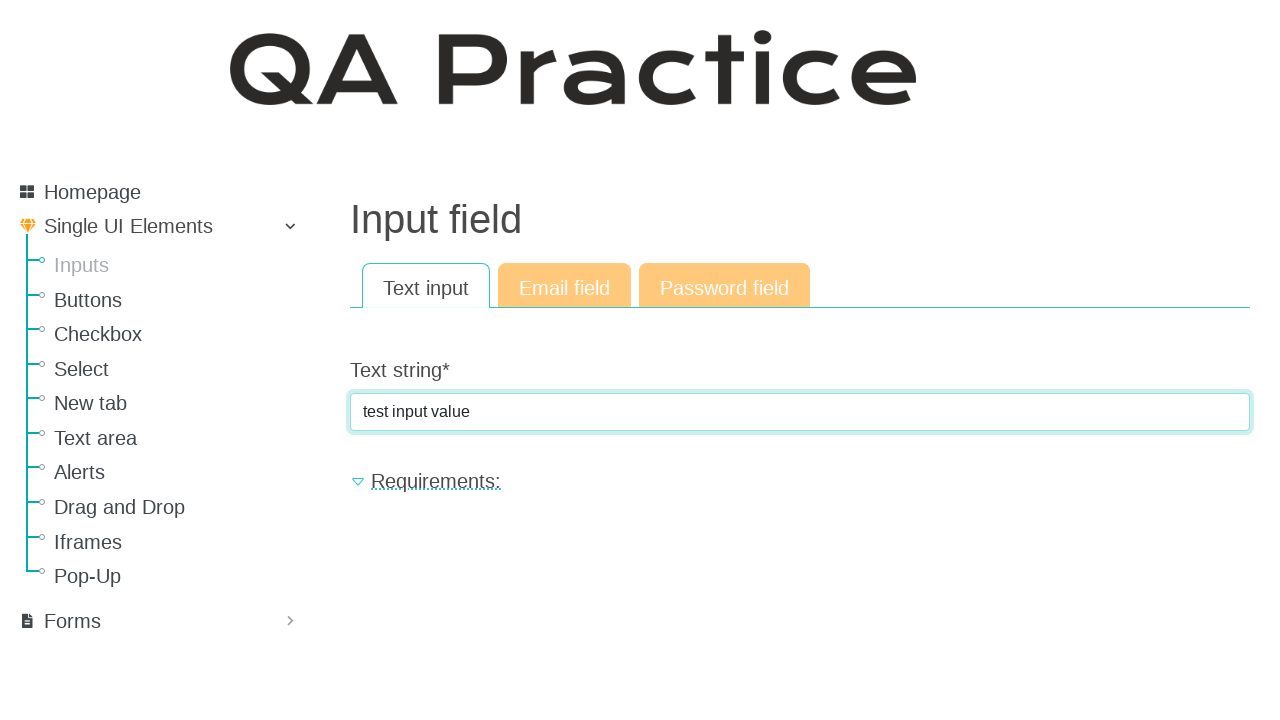